Verifies that the Rahul Shetty Academy homepage loads correctly by checking that the page title matches the expected value.

Starting URL: https://rahulshettyacademy.com

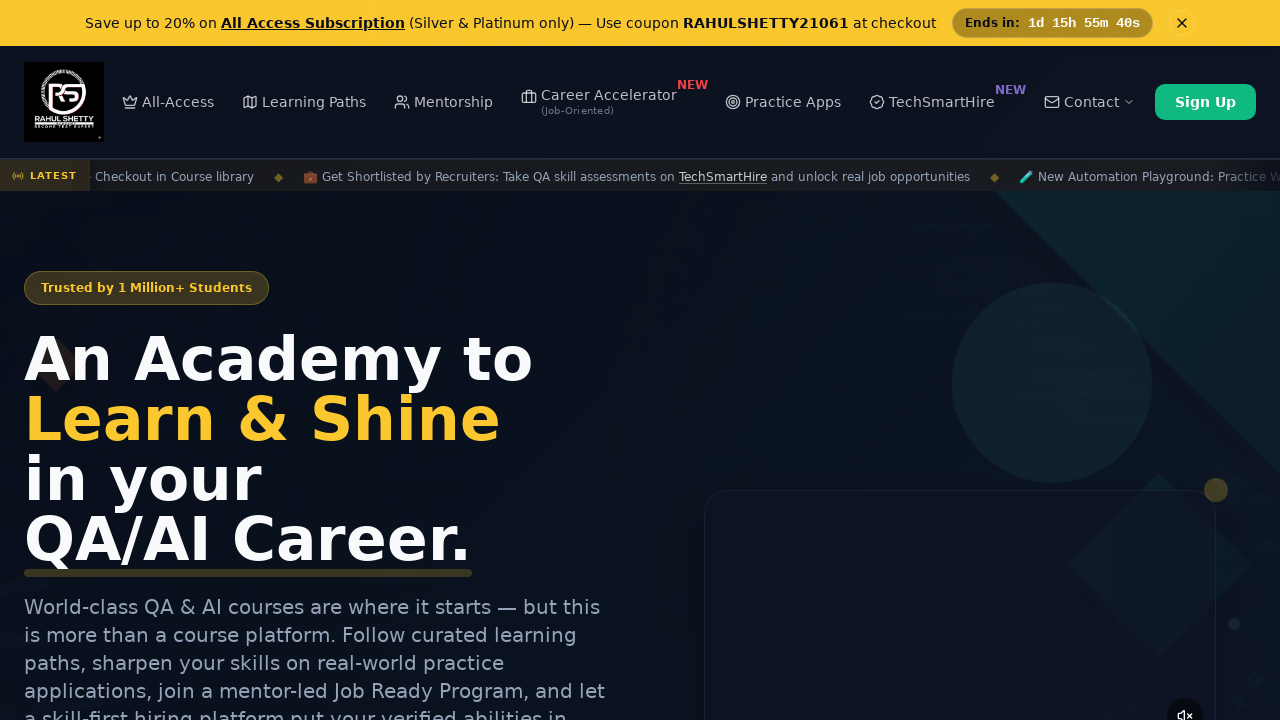

Waited for page to reach domcontentloaded state
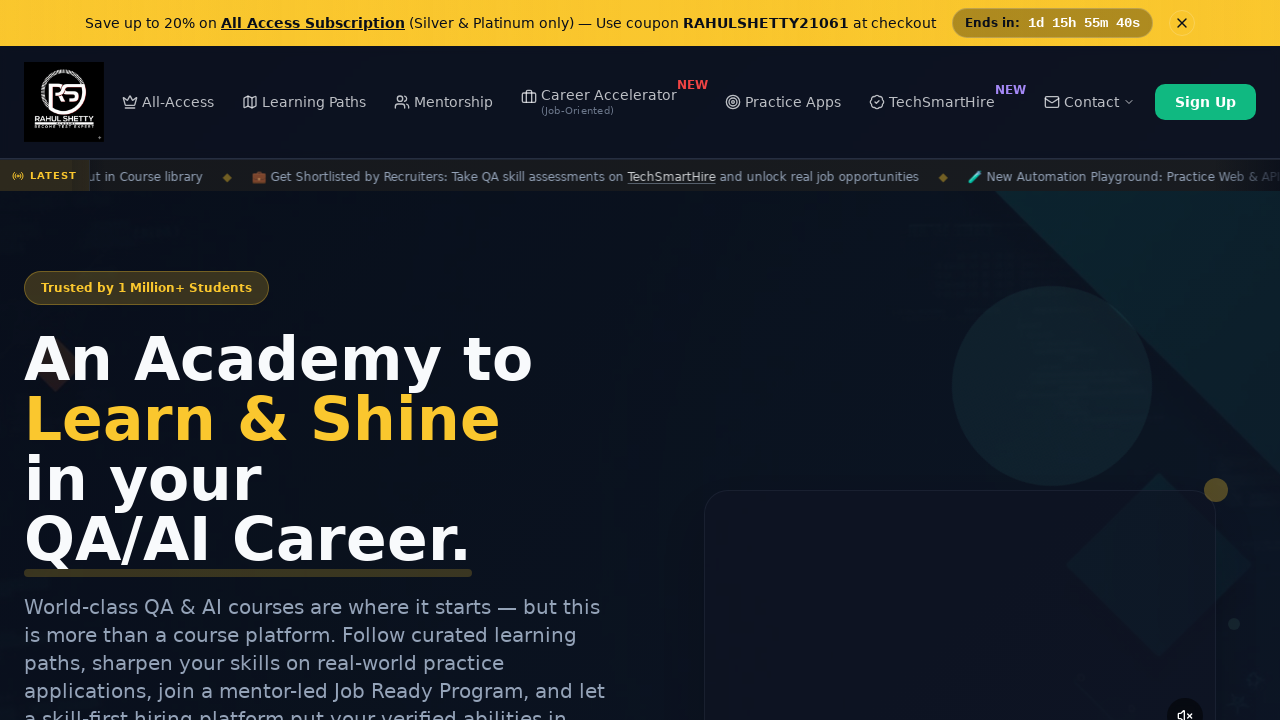

Verified page title matches 'Rahul Shetty Academy'
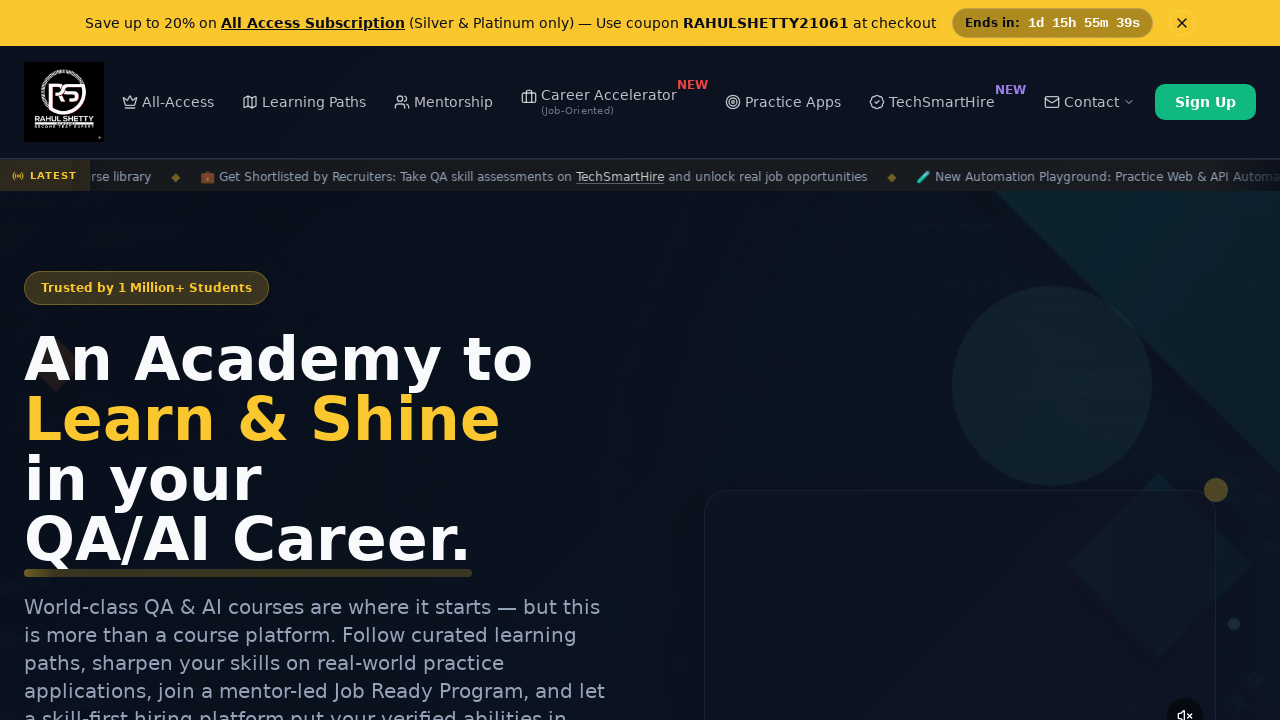

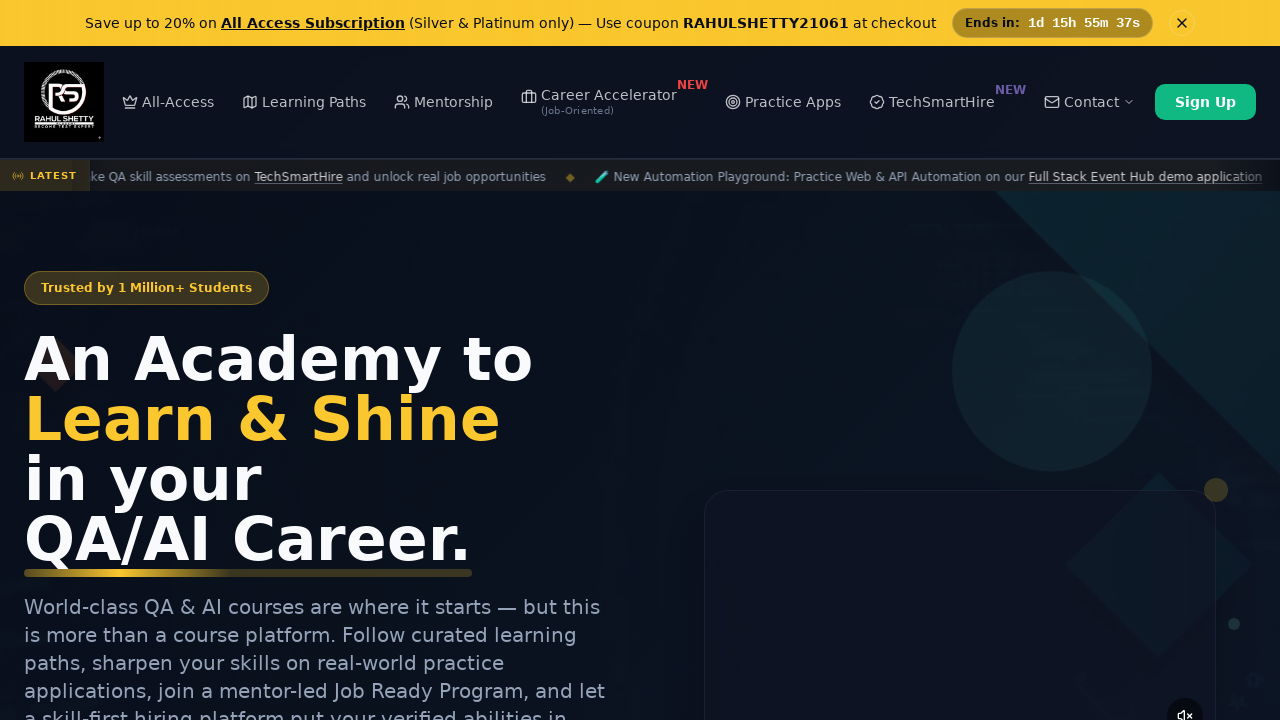